Navigates to a form page and verifies that the first name input field exists by locating it

Starting URL: https://formy-project.herokuapp.com/form

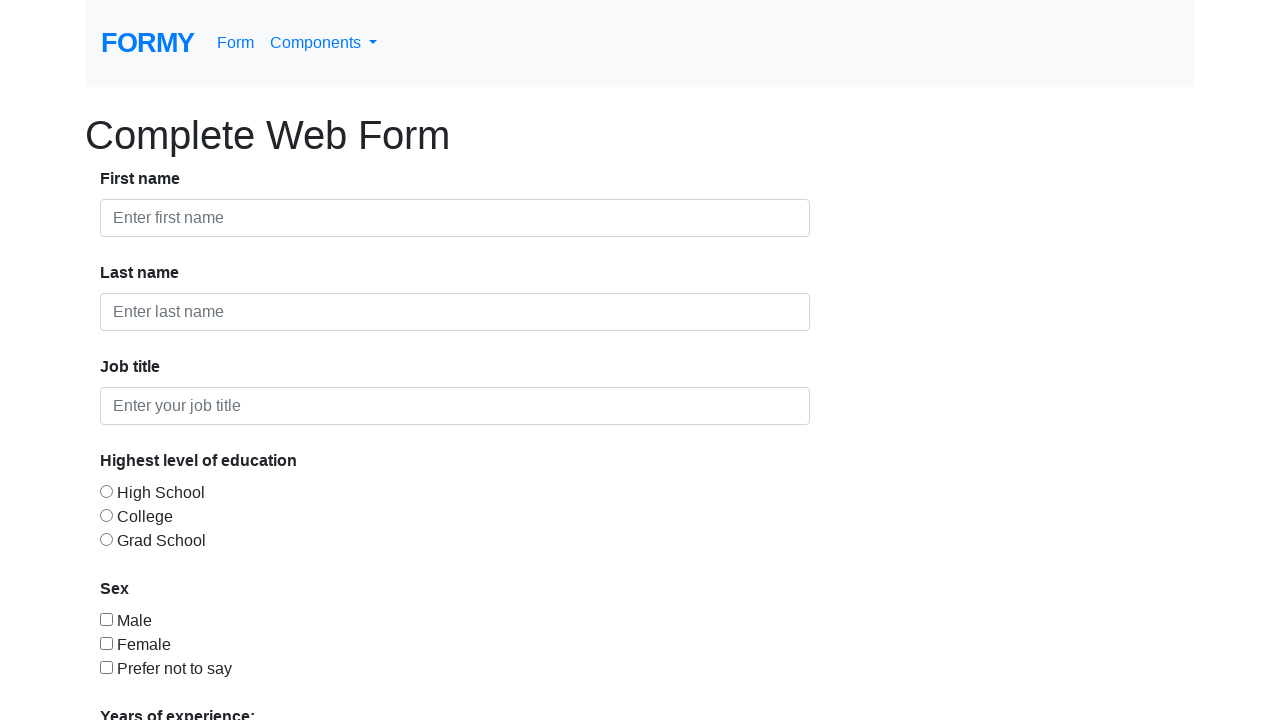

Navigated to form page at https://formy-project.herokuapp.com/form
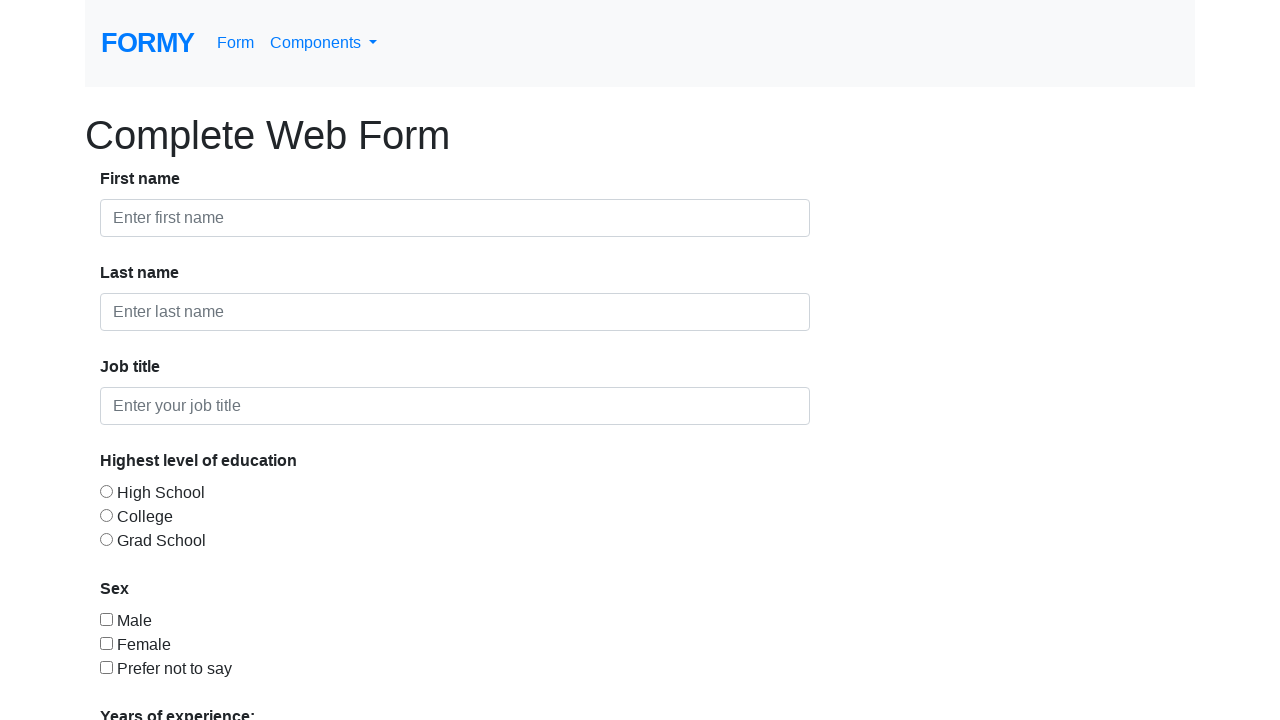

First name input field (#first-name) is present on the page
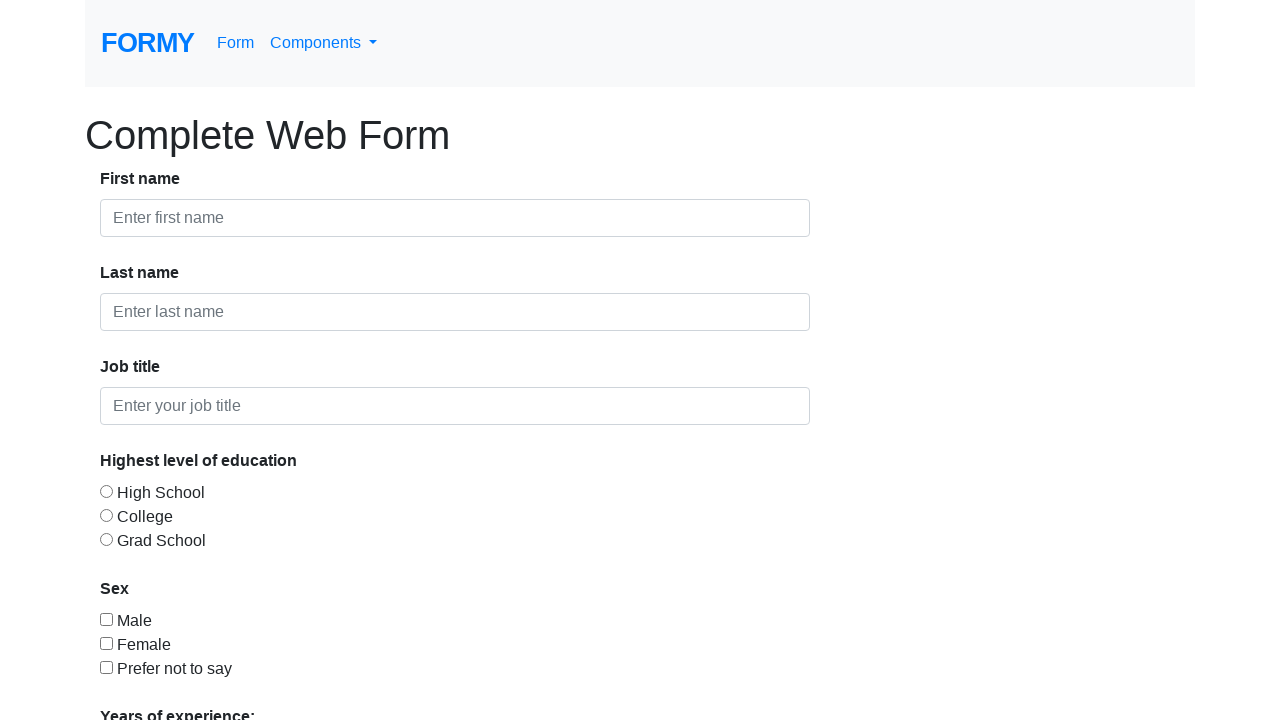

Filled first name input field with 'John' on #first-name
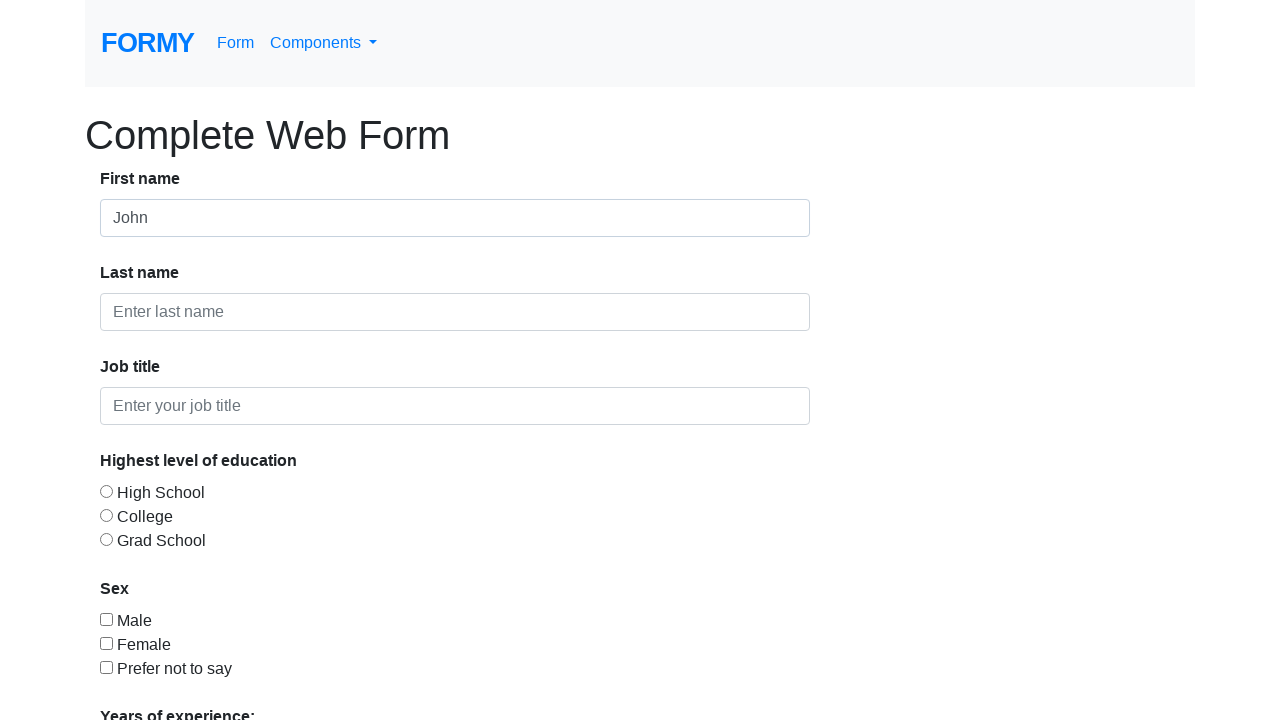

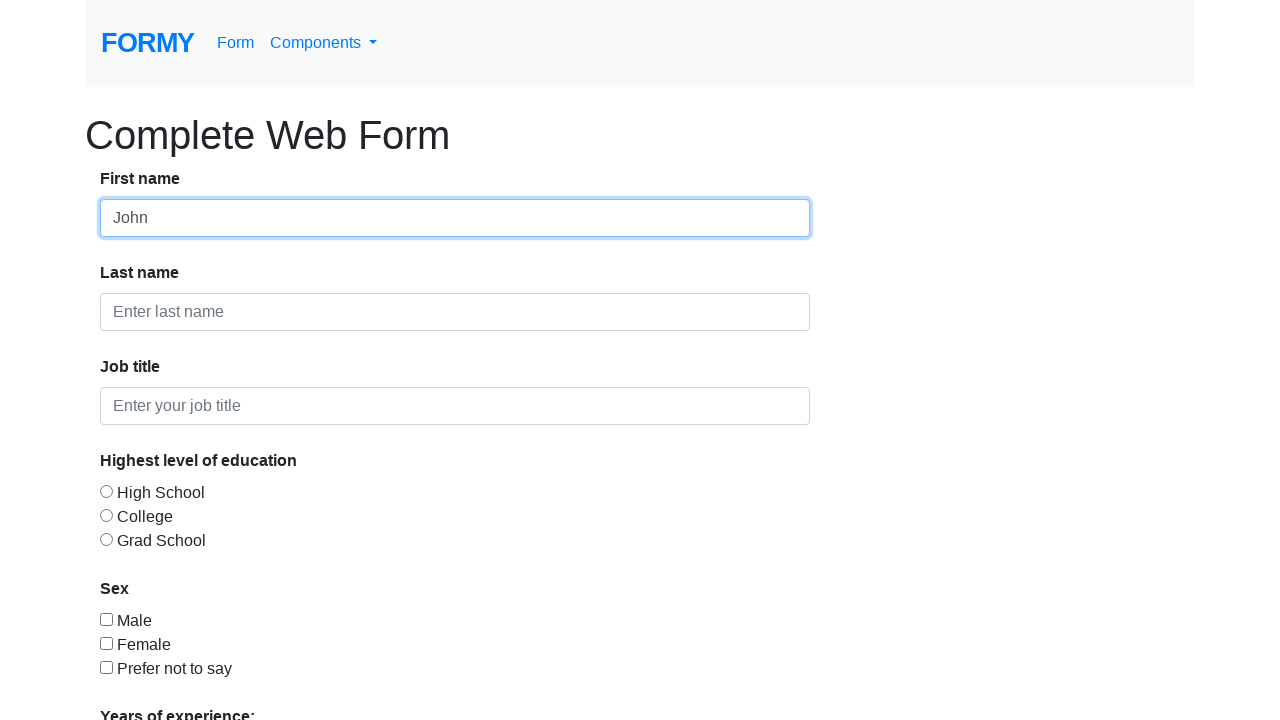